Navigates to a GitHub Pages site and verifies the page loads successfully without 404 errors, then checks that the page has the expected title.

Starting URL: https://zhangfapu.github.io/520_love/

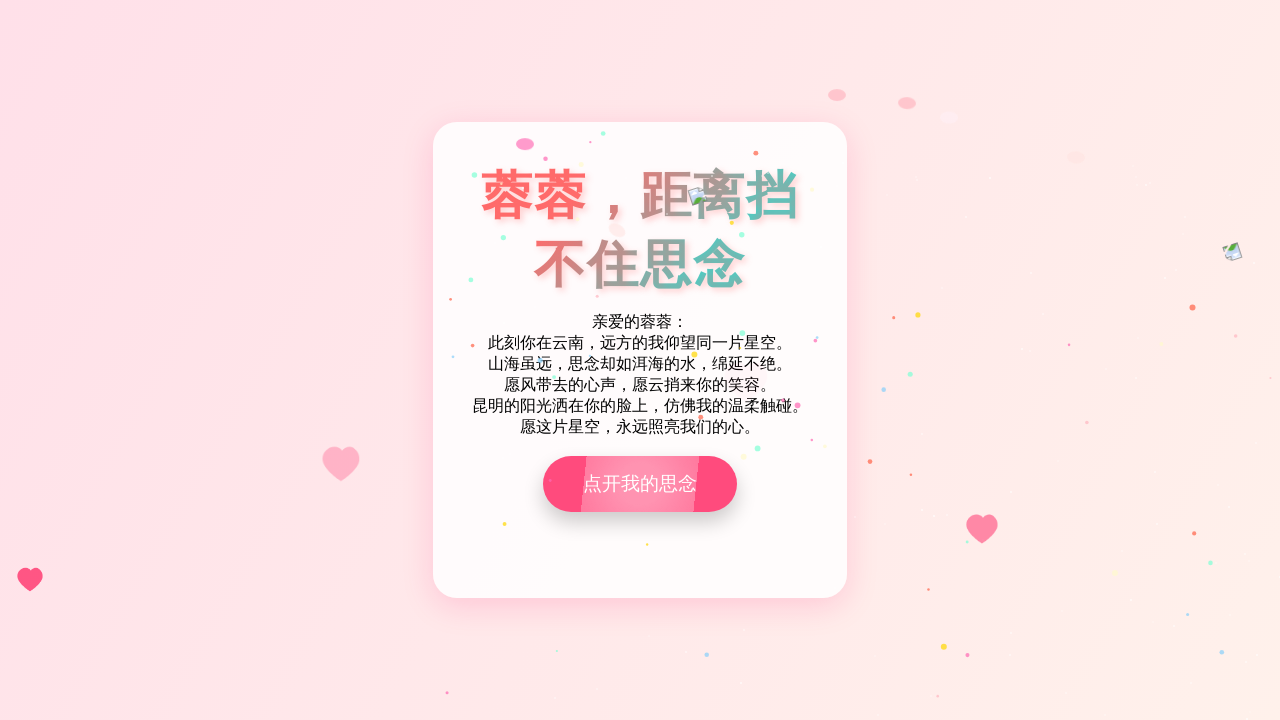

Retrieved page body text content
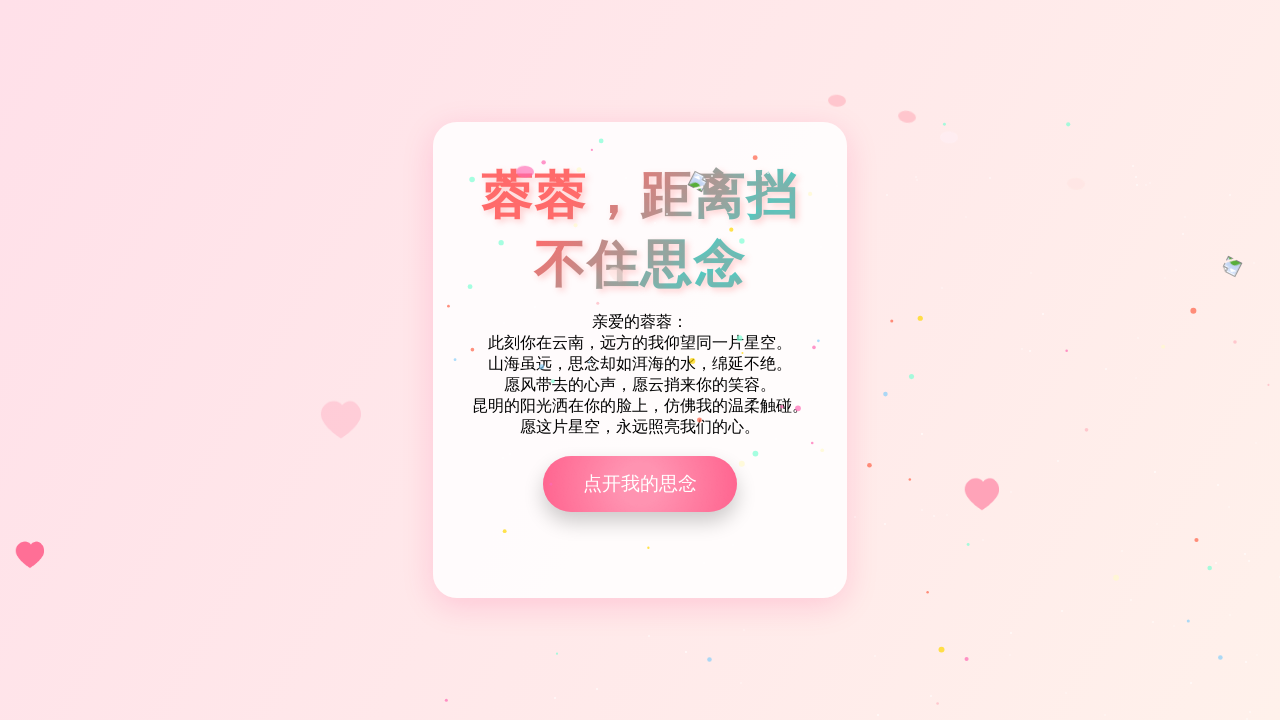

Verified page does not contain '404' error
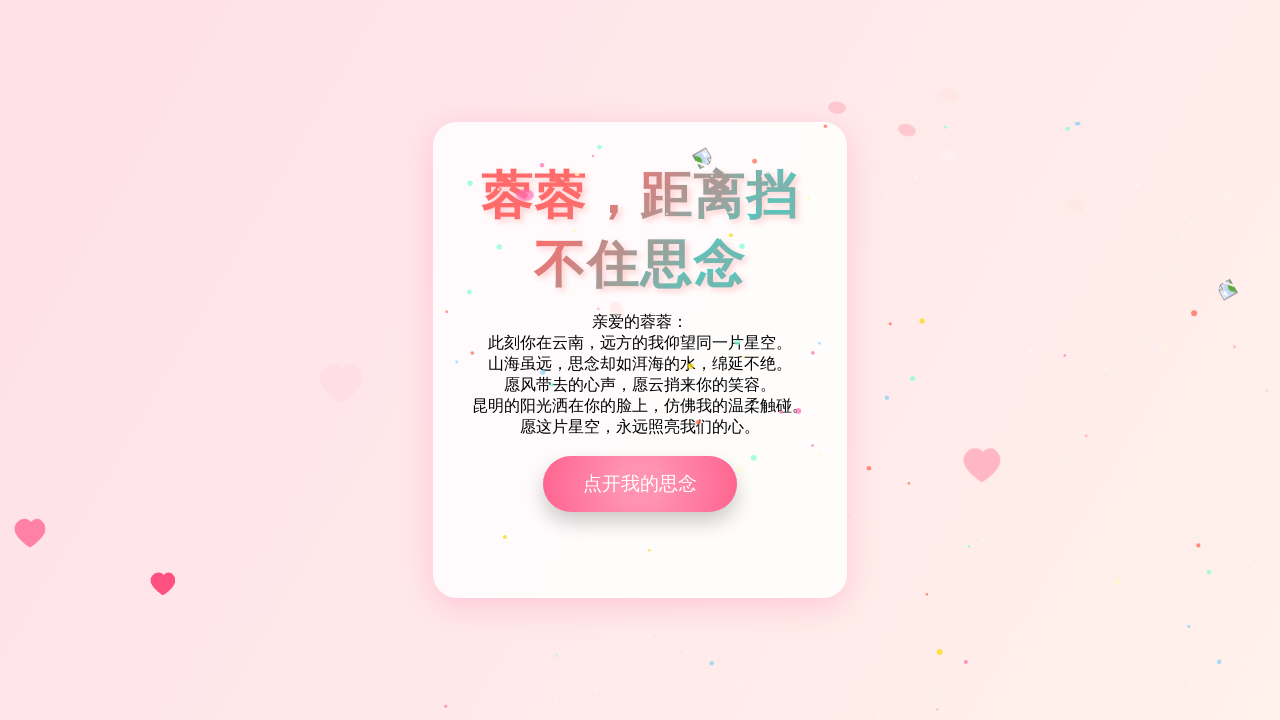

Verified page does not contain 'Page Not Found'
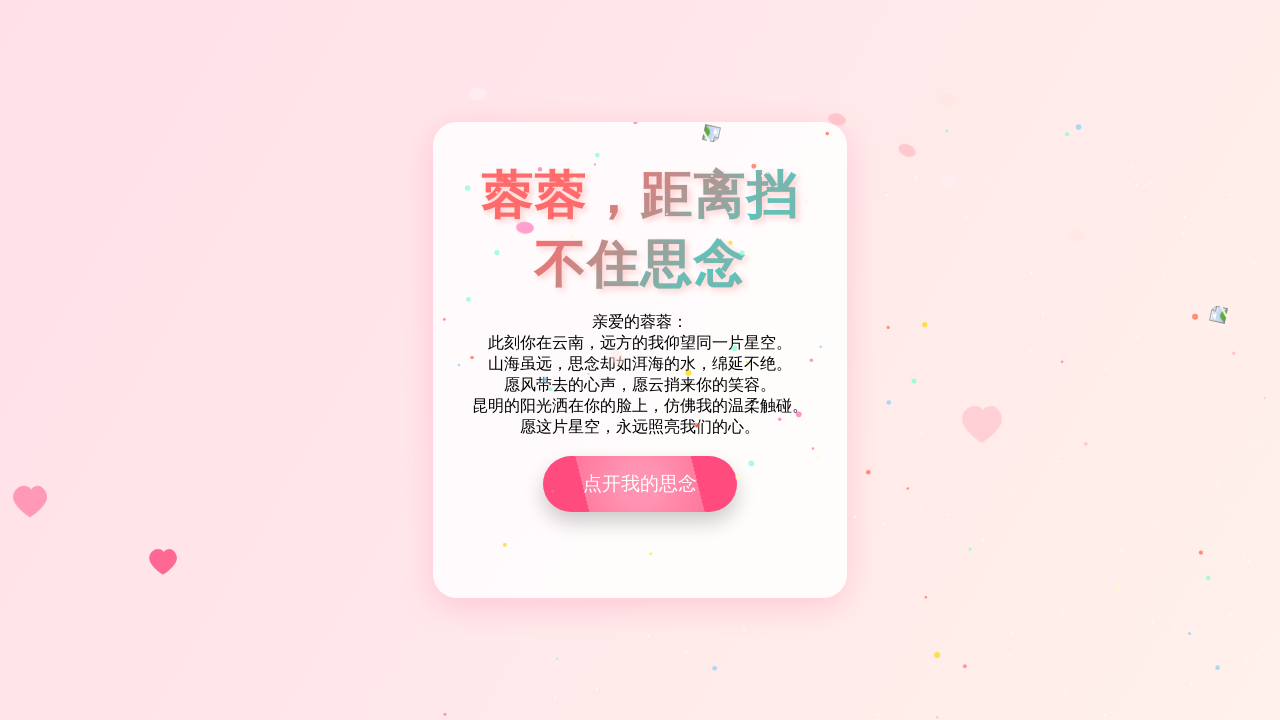

Verified page does not contain Chinese '页面未找到' (Page Not Found)
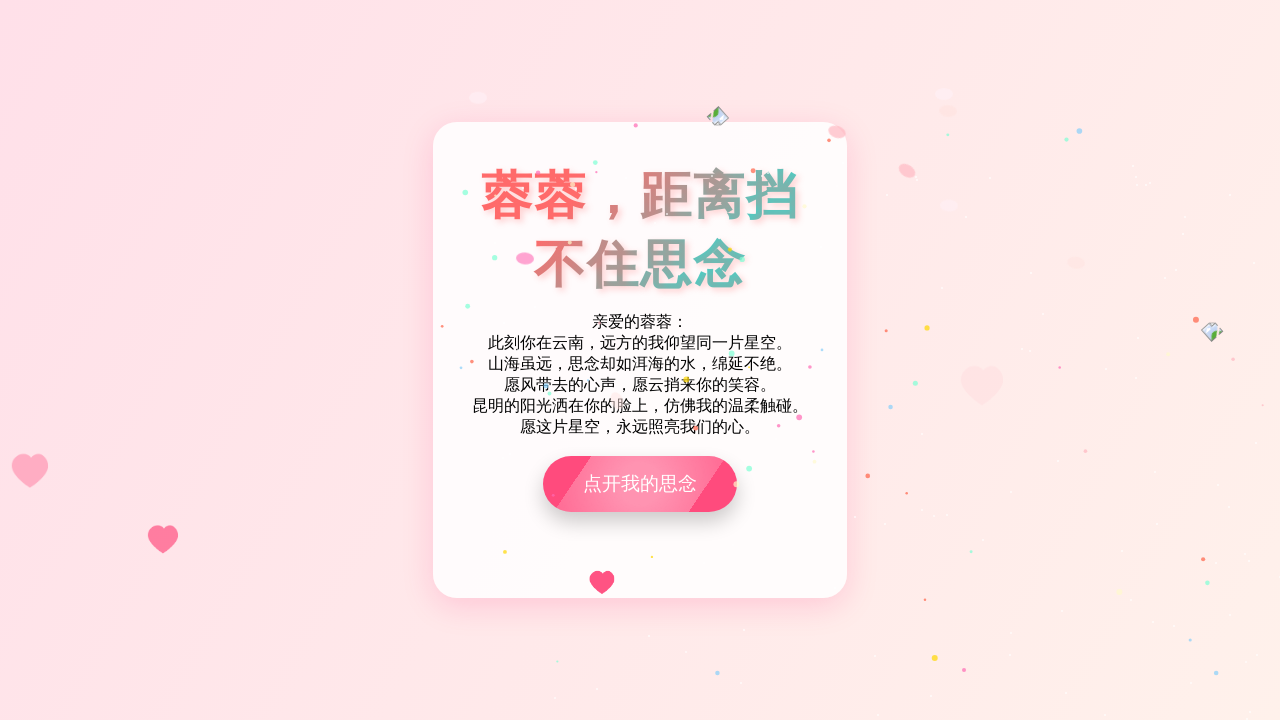

Verified page title is '520专属浪漫表白'
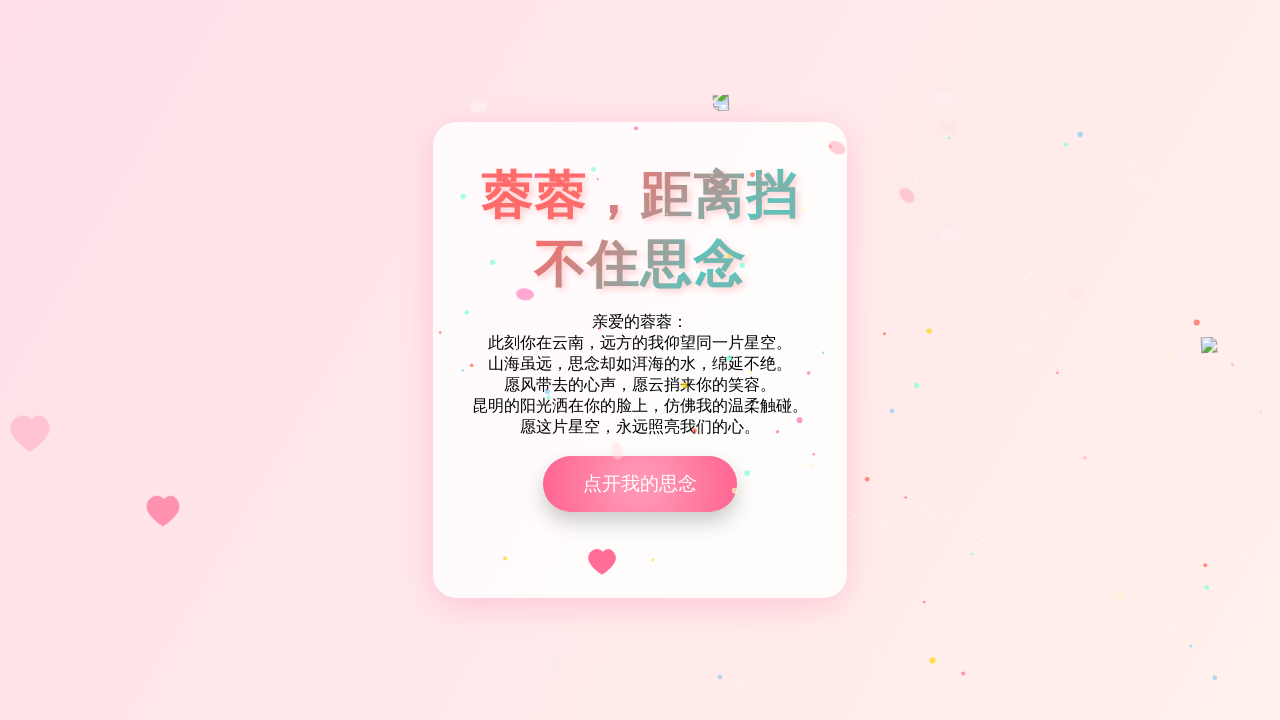

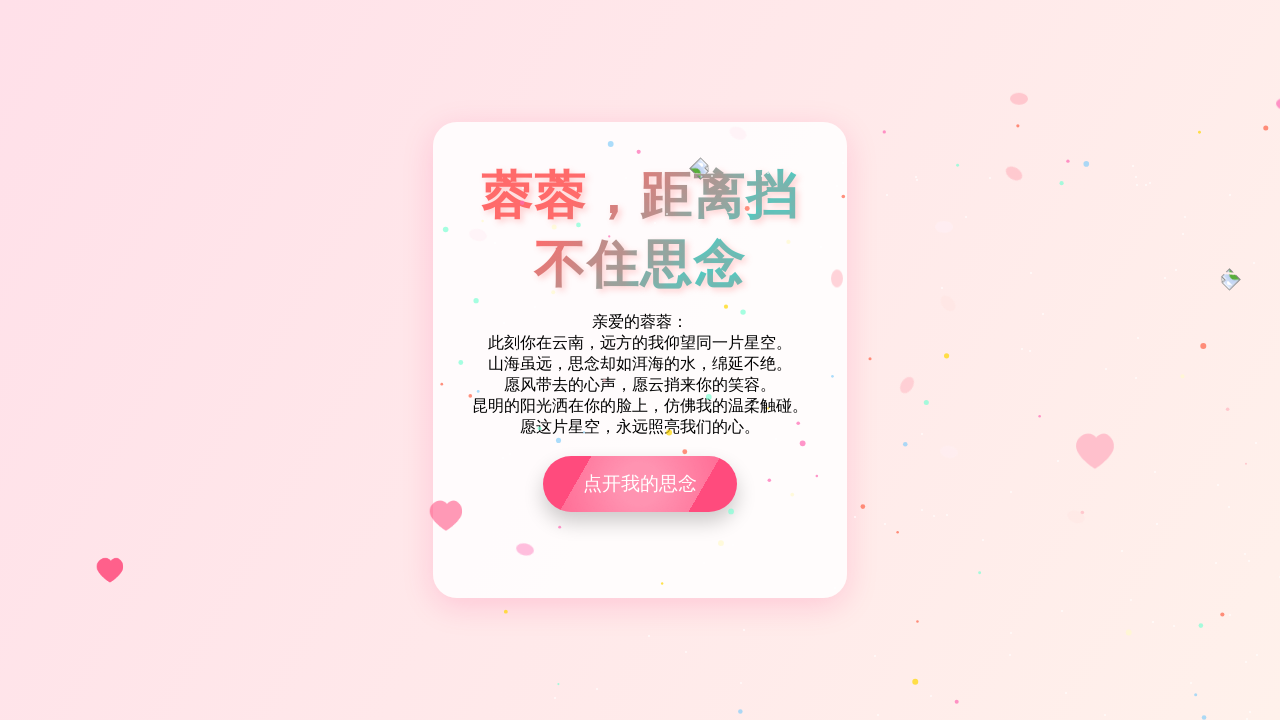